Tests handling an alert that appears automatically when the page loads, accepting it and verifying the page heading

Starting URL: https://kristinek.github.io/site/examples/al_p

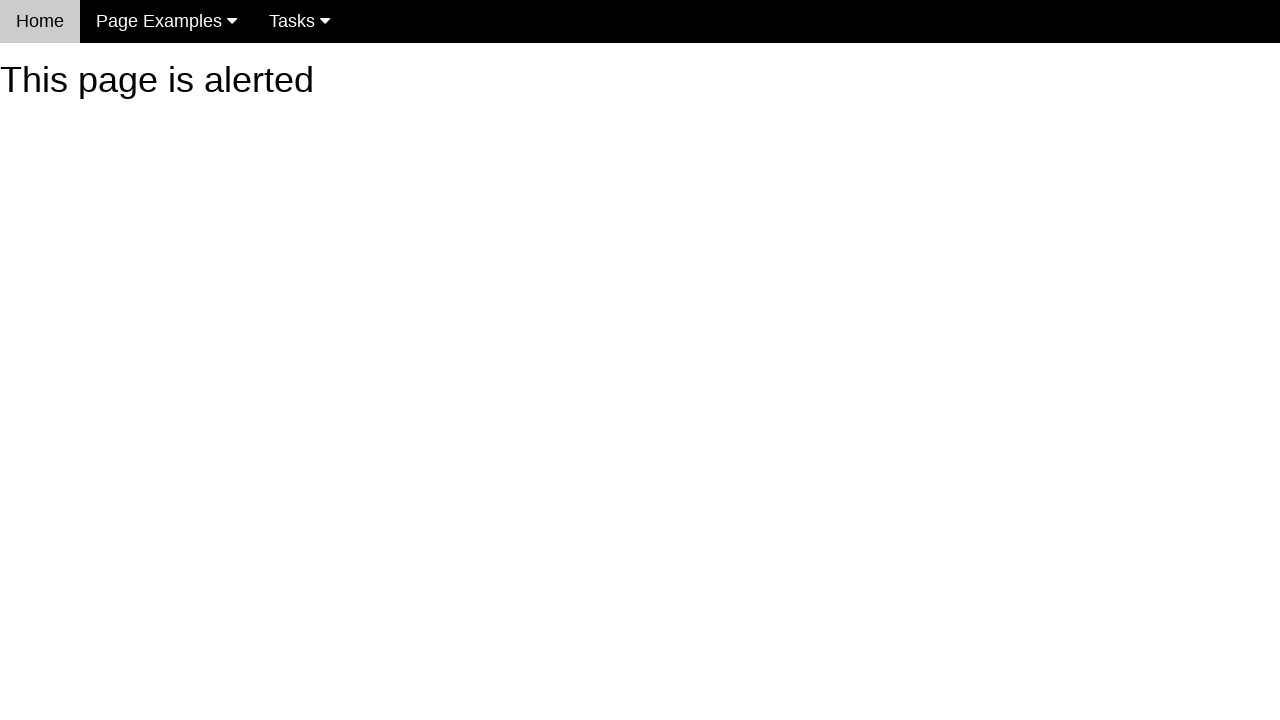

Set up dialog handler to accept alerts automatically
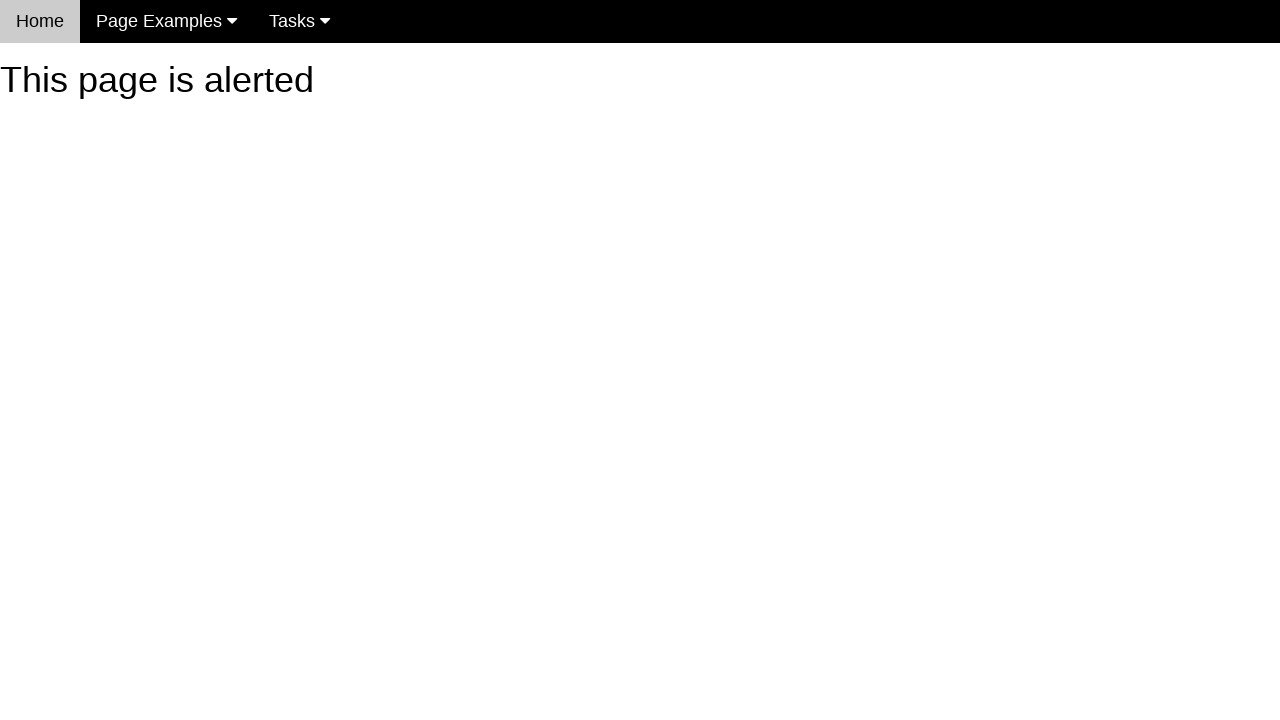

Navigated to alert on page load example
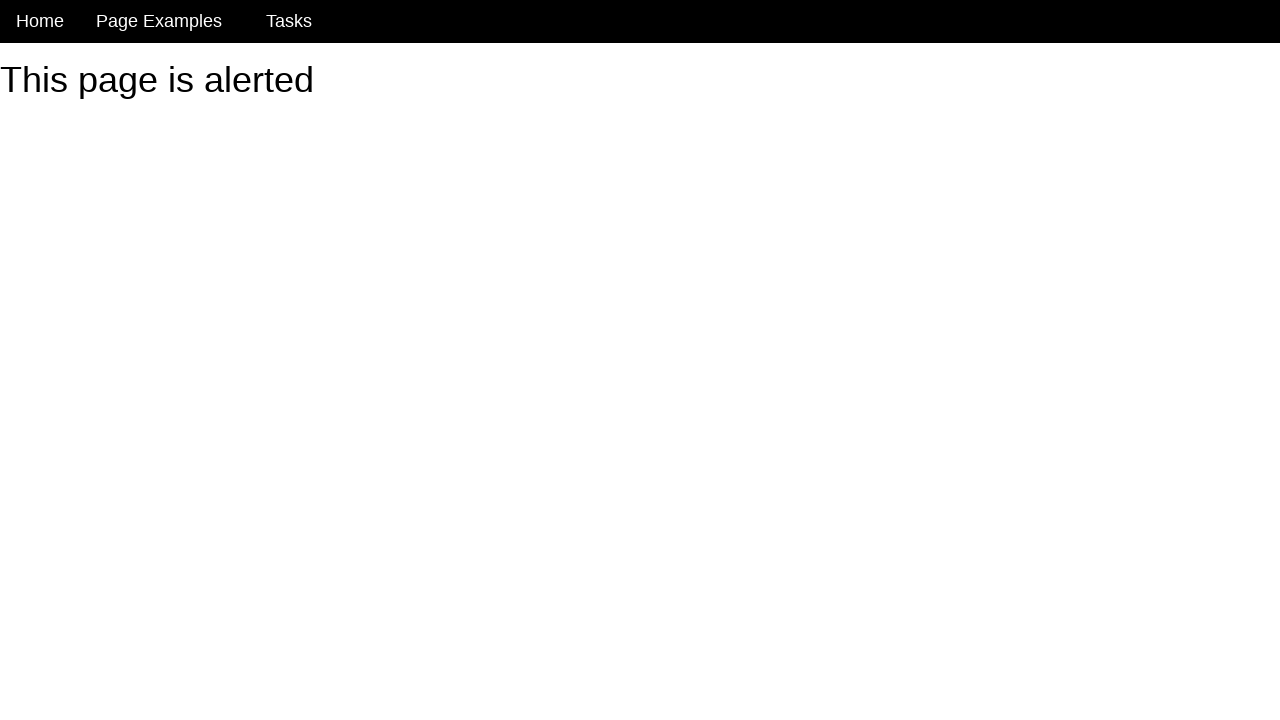

Alert was dismissed and page heading loaded
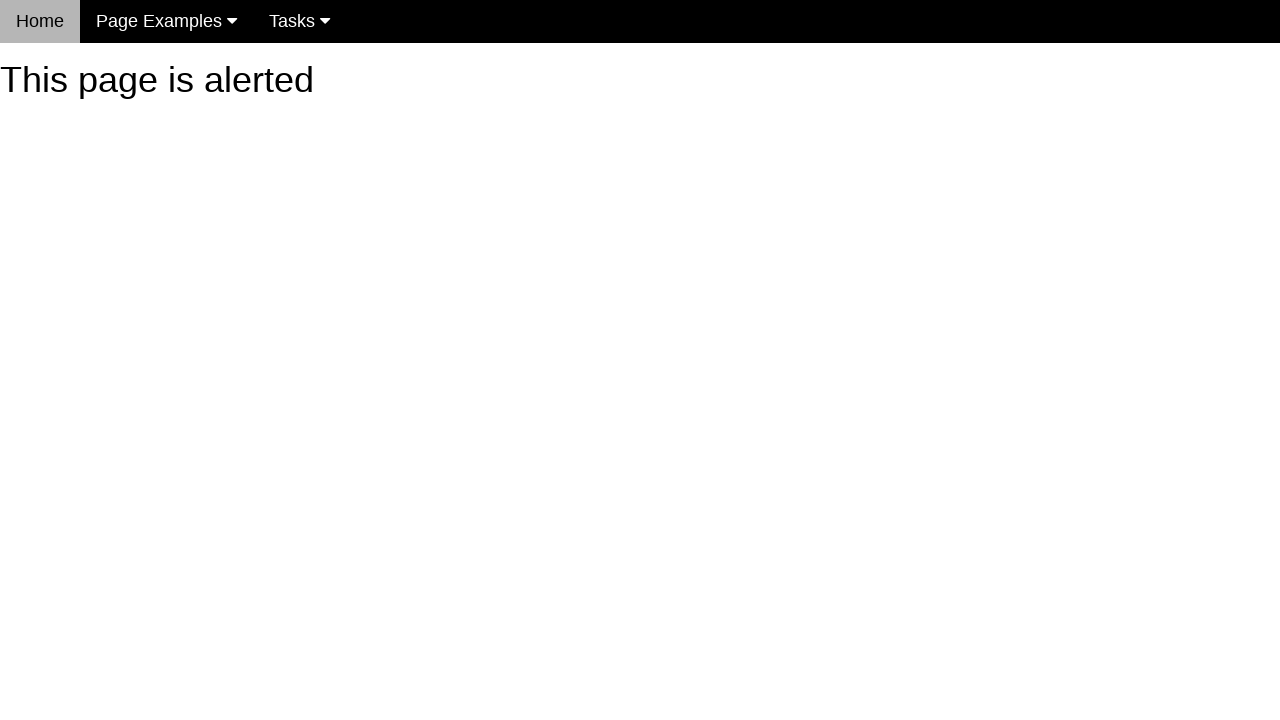

Retrieved heading text content
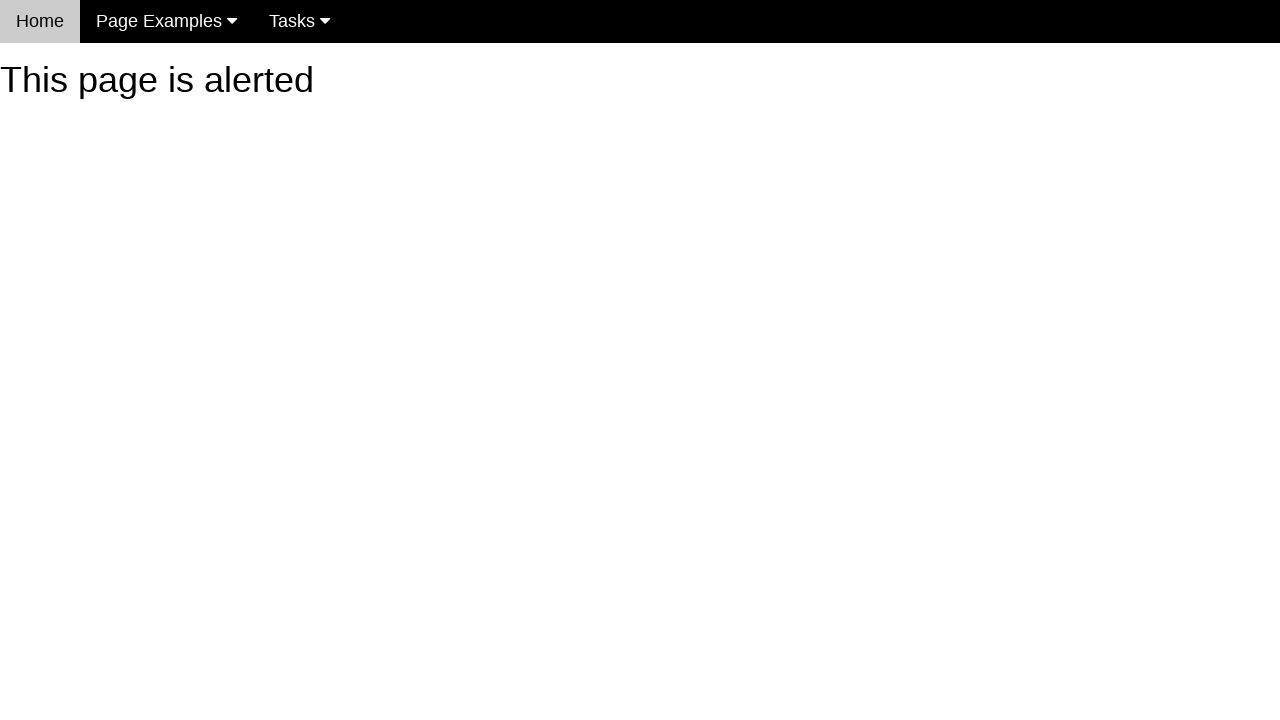

Verified heading text equals 'This page is alerted'
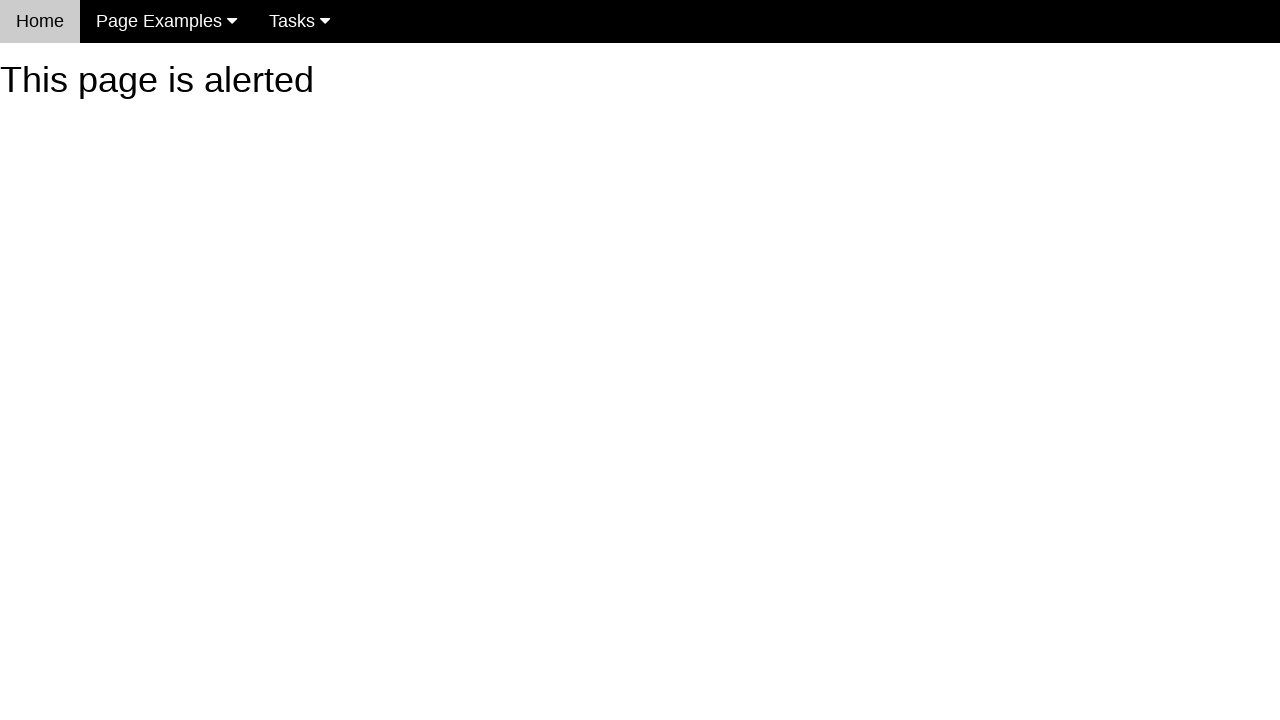

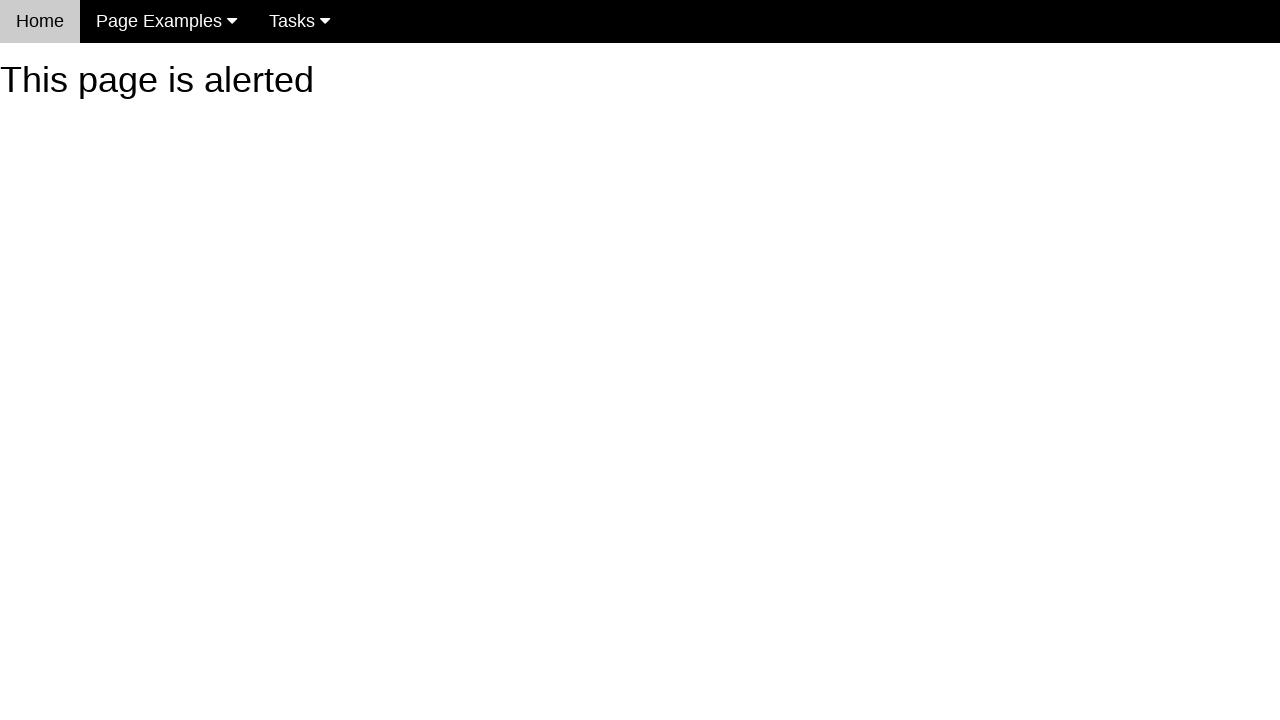